Tests bootstrap dropdown functionality by clicking the dropdown menu button and selecting the "JavaScript" option from the dropdown list.

Starting URL: http://seleniumpractise.blogspot.com/2016/08/bootstrap-dropdown-example-for-selenium.html

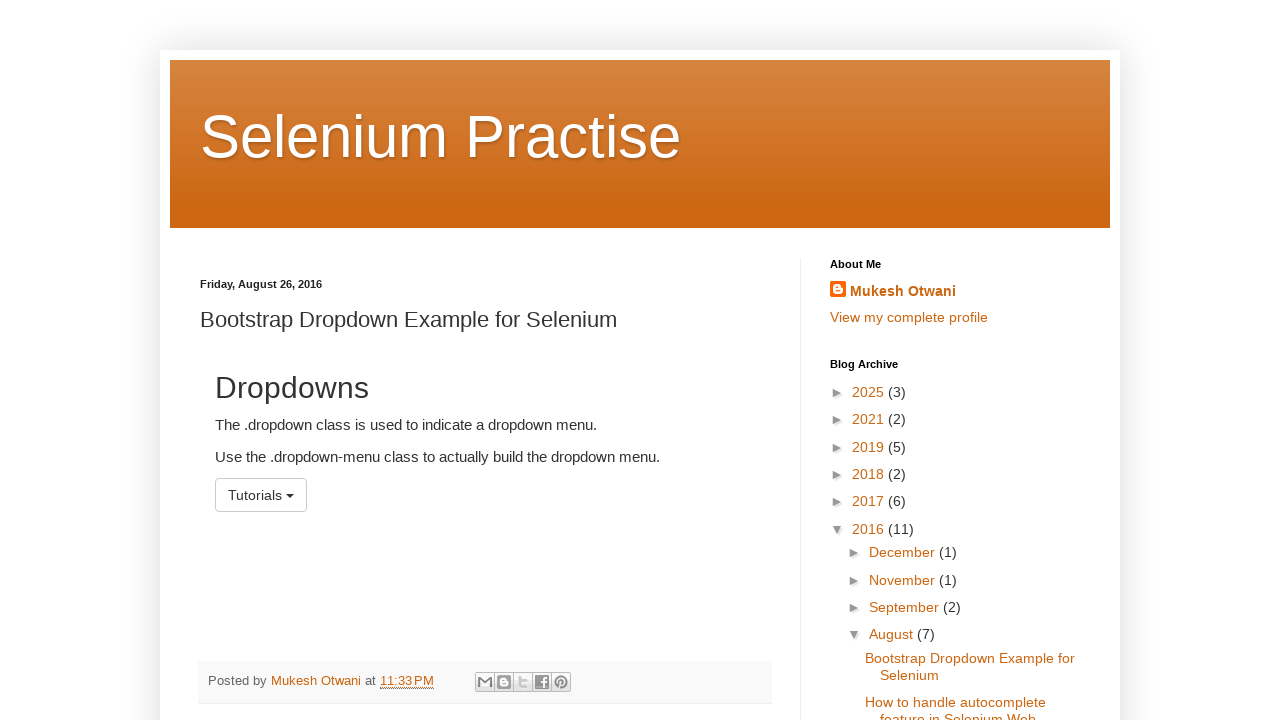

Clicked dropdown menu button to open it at (261, 495) on #menu1
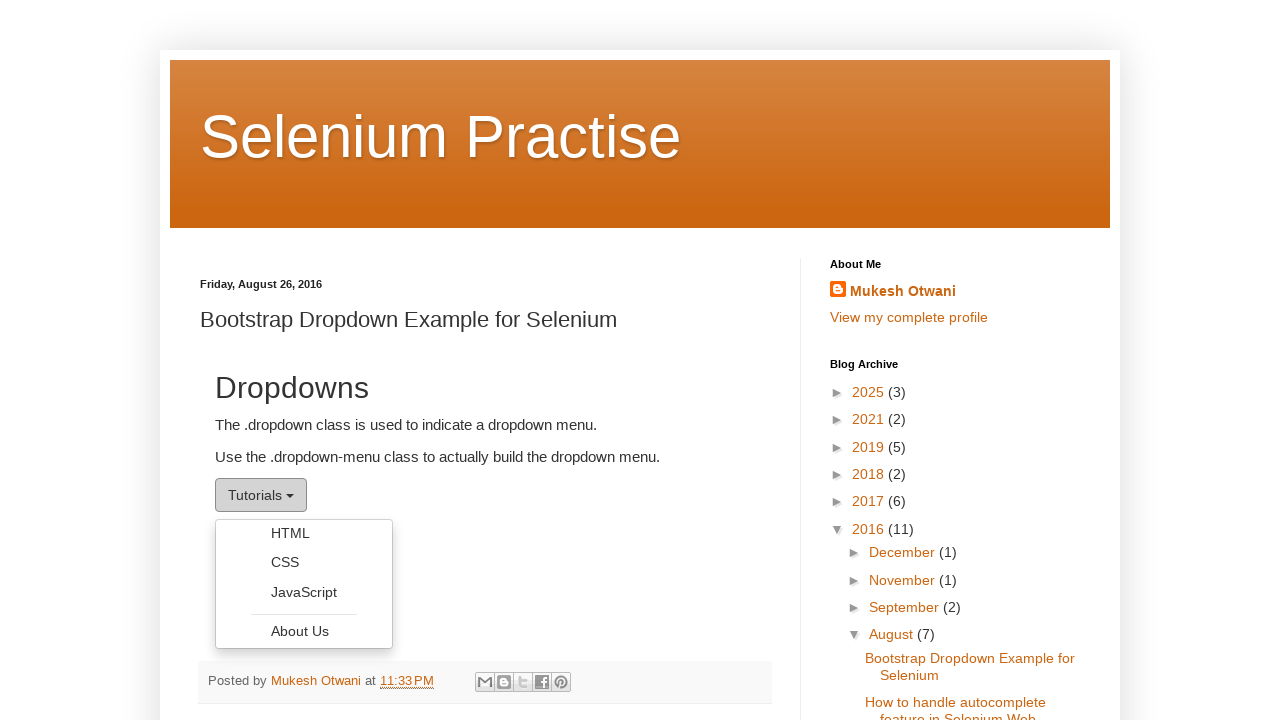

Dropdown menu became visible
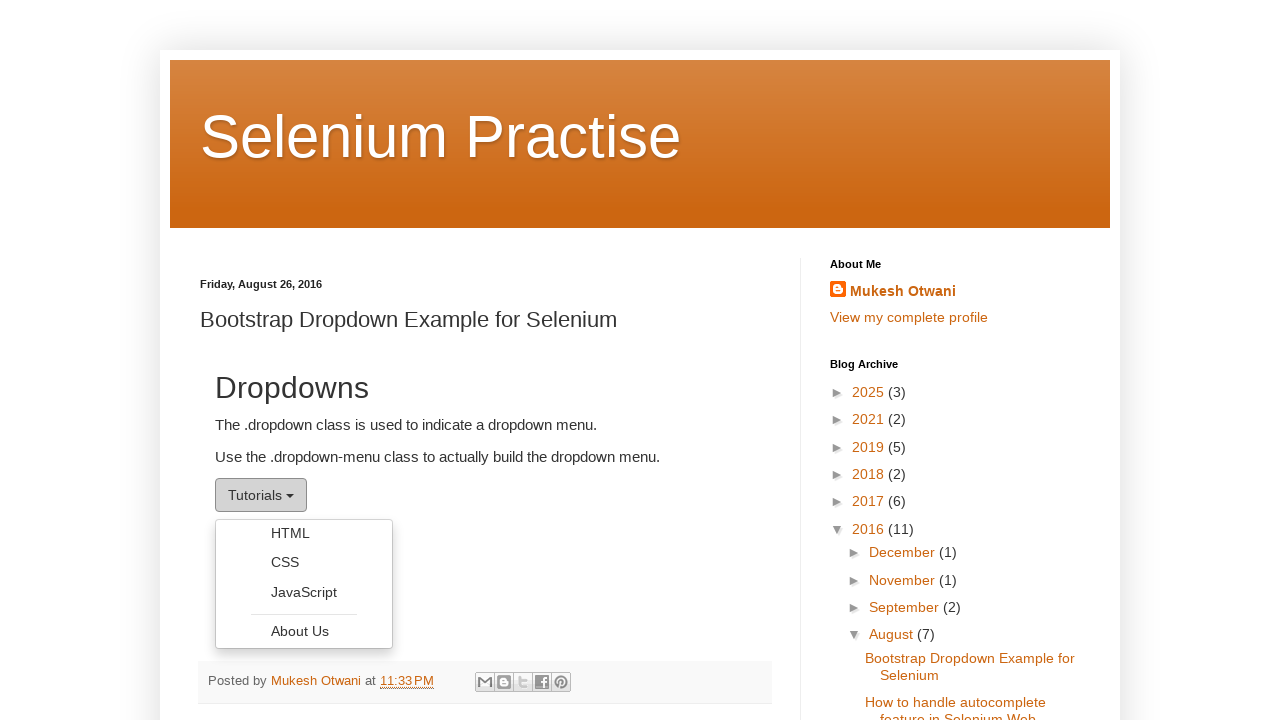

Located all dropdown menu items
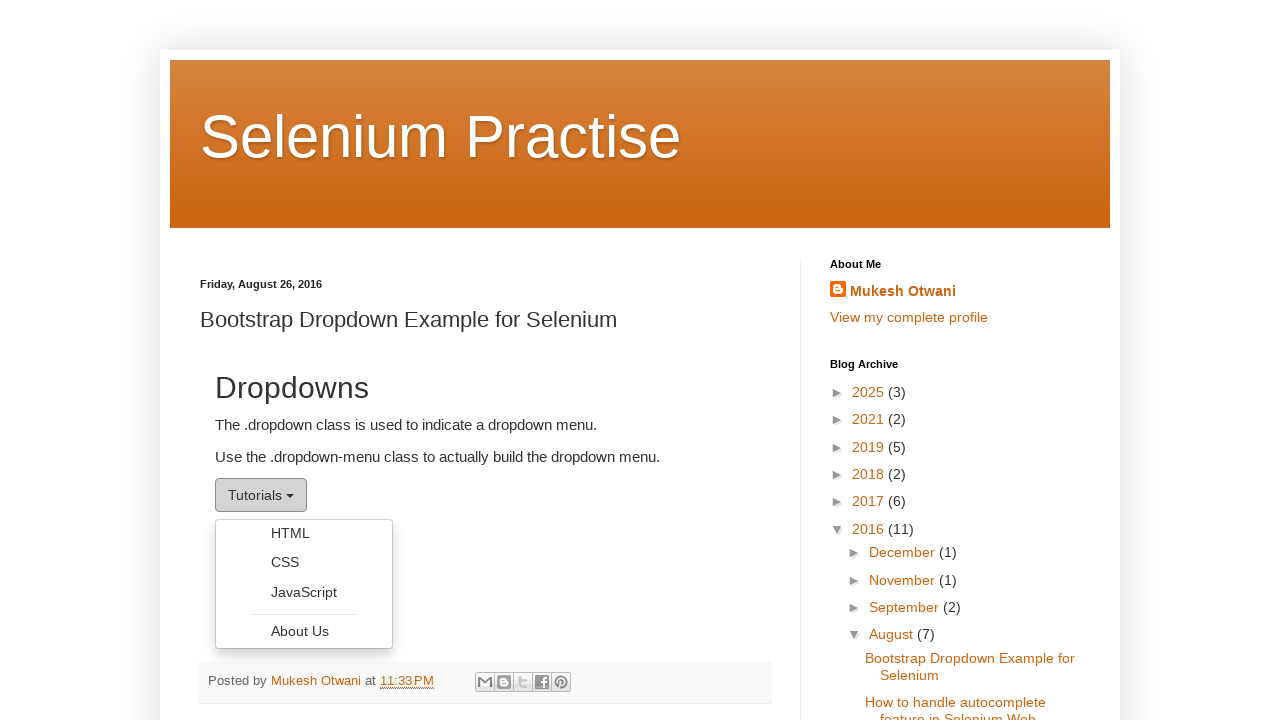

Found 4 dropdown menu items
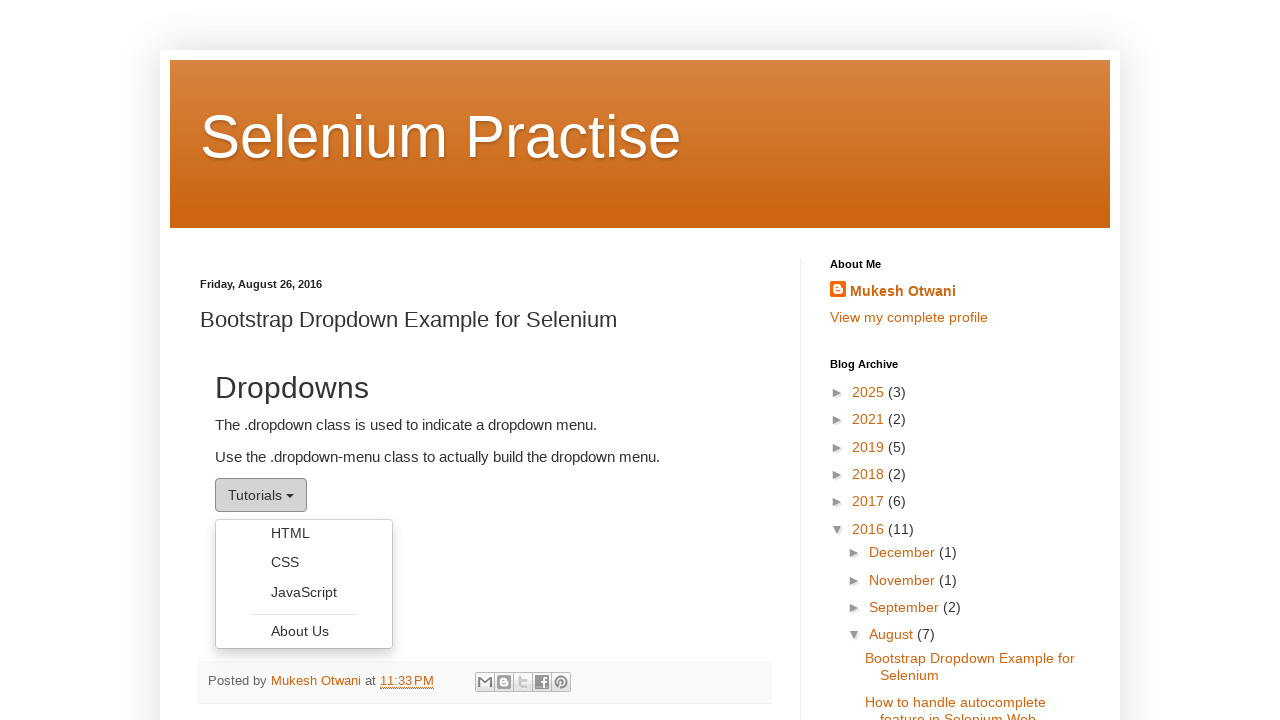

Clicked JavaScript option from dropdown menu at (304, 592) on ul.dropdown-menu li a >> nth=2
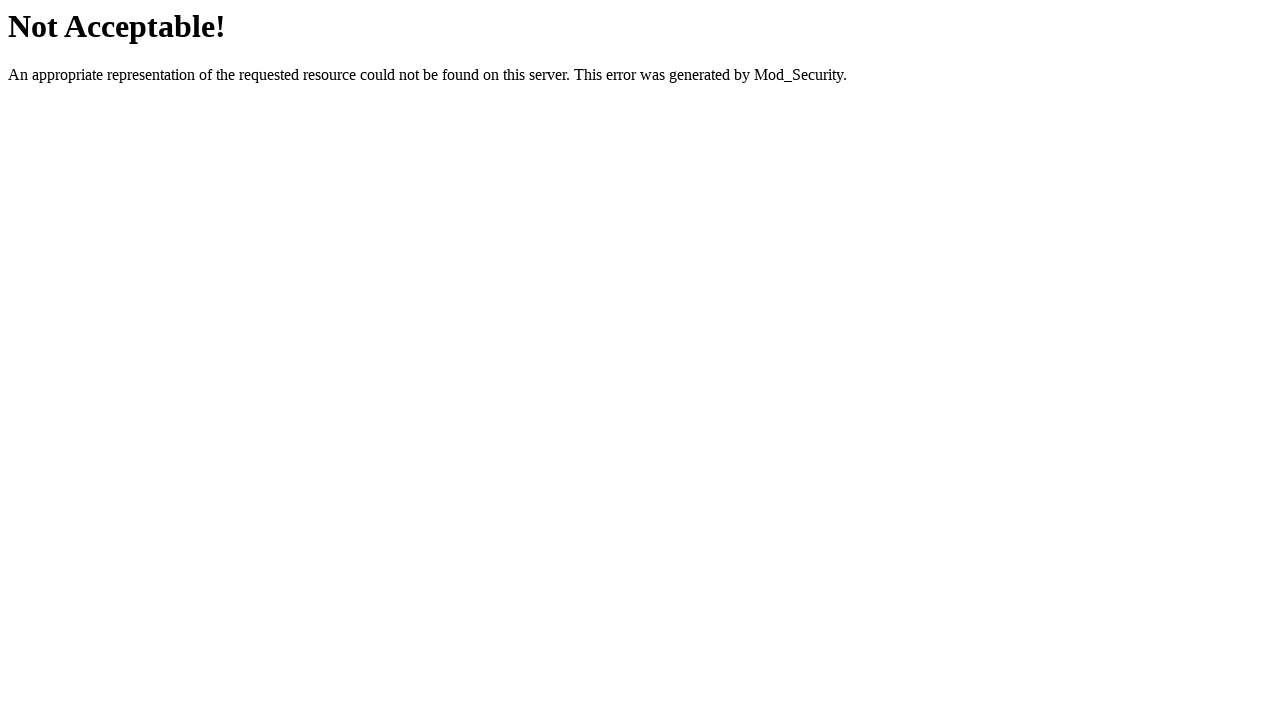

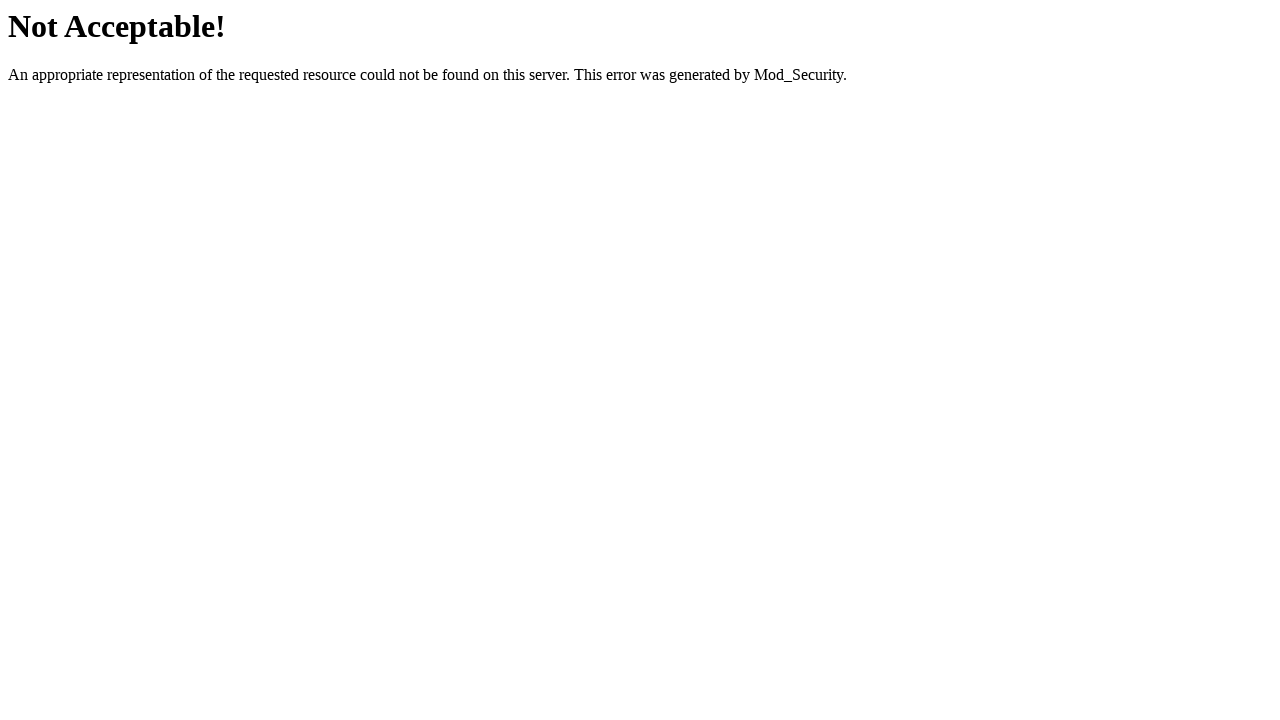